Tests that clicking clear completed removes completed items from the list.

Starting URL: https://demo.playwright.dev/todomvc

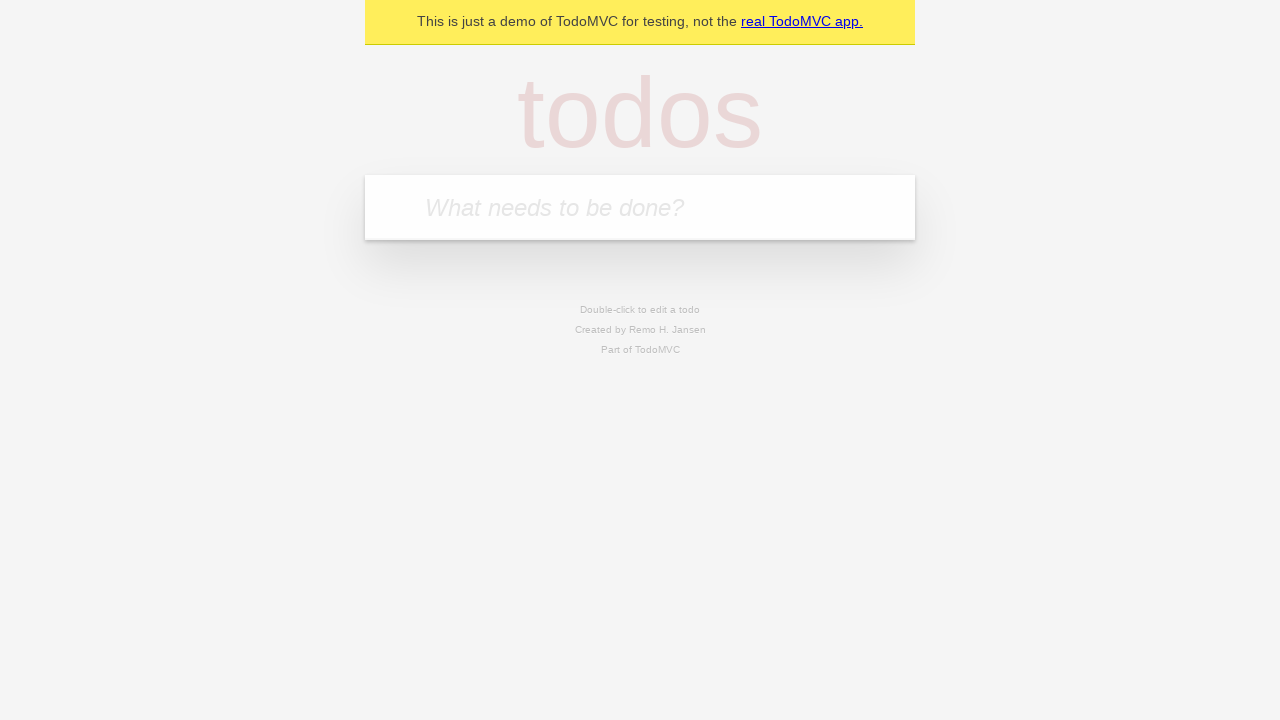

Filled new todo input with 'buy some cheese' on .new-todo
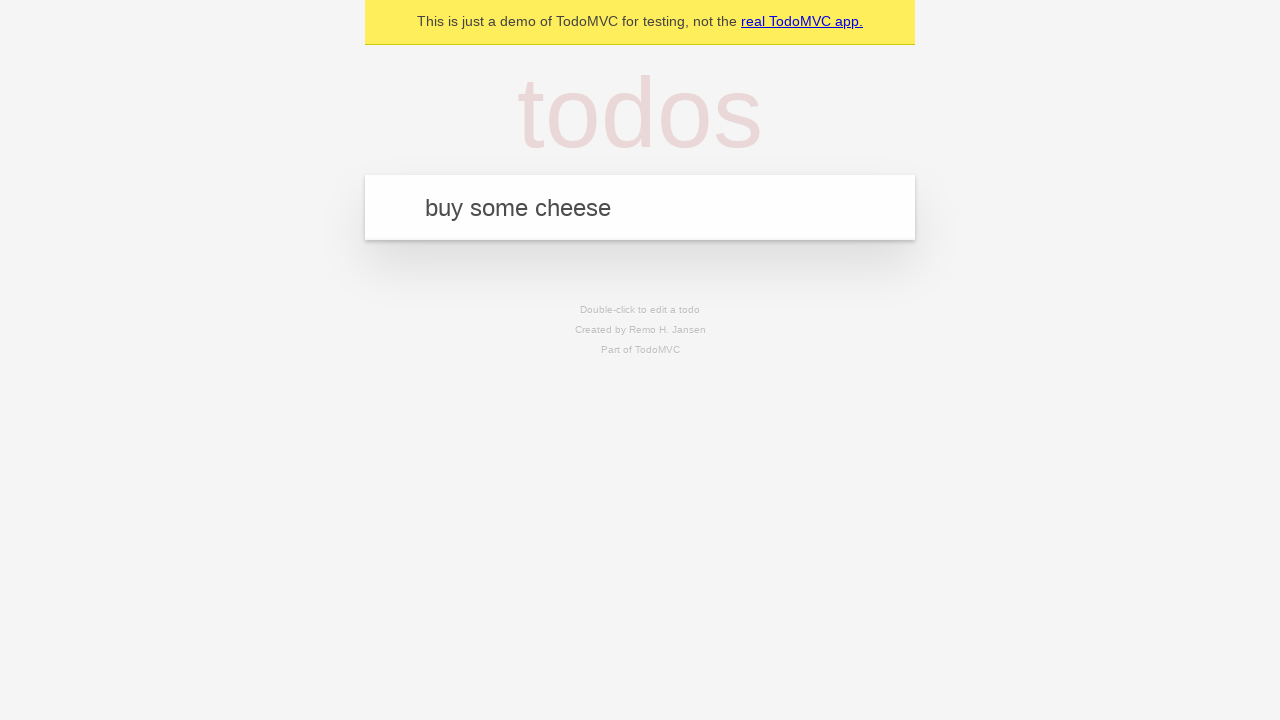

Pressed Enter to create first todo on .new-todo
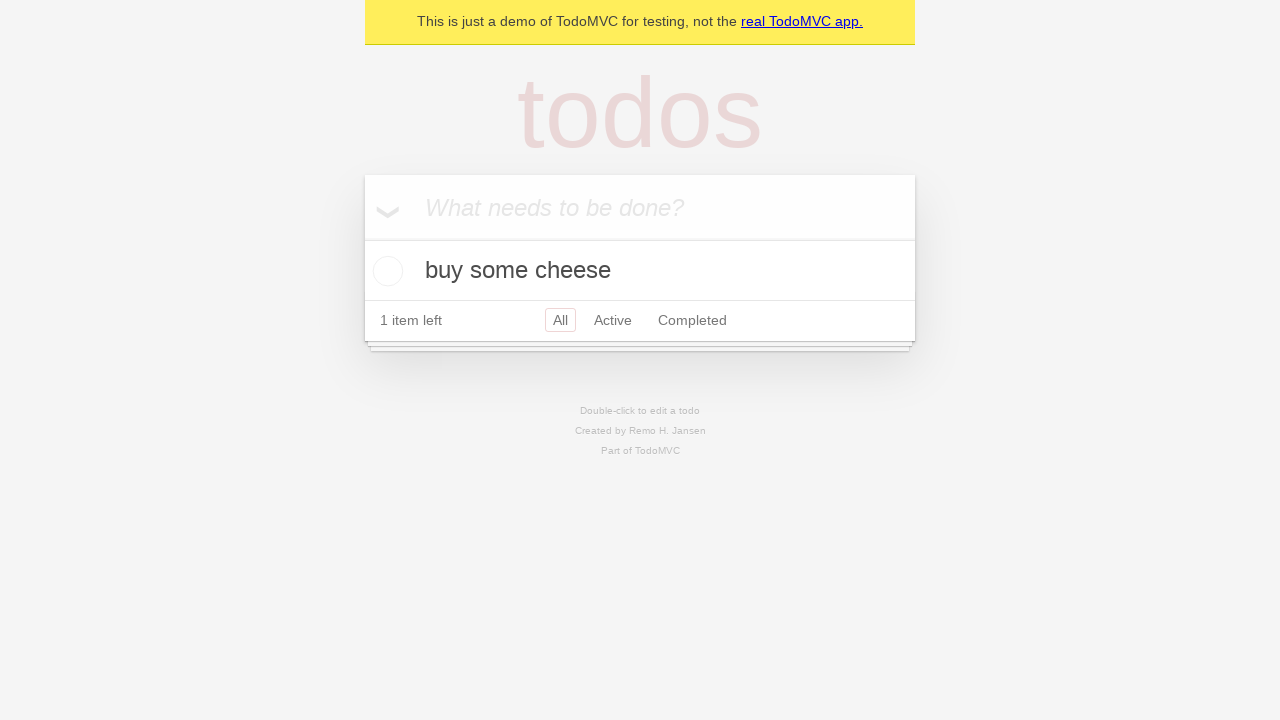

Filled new todo input with 'feed the cat' on .new-todo
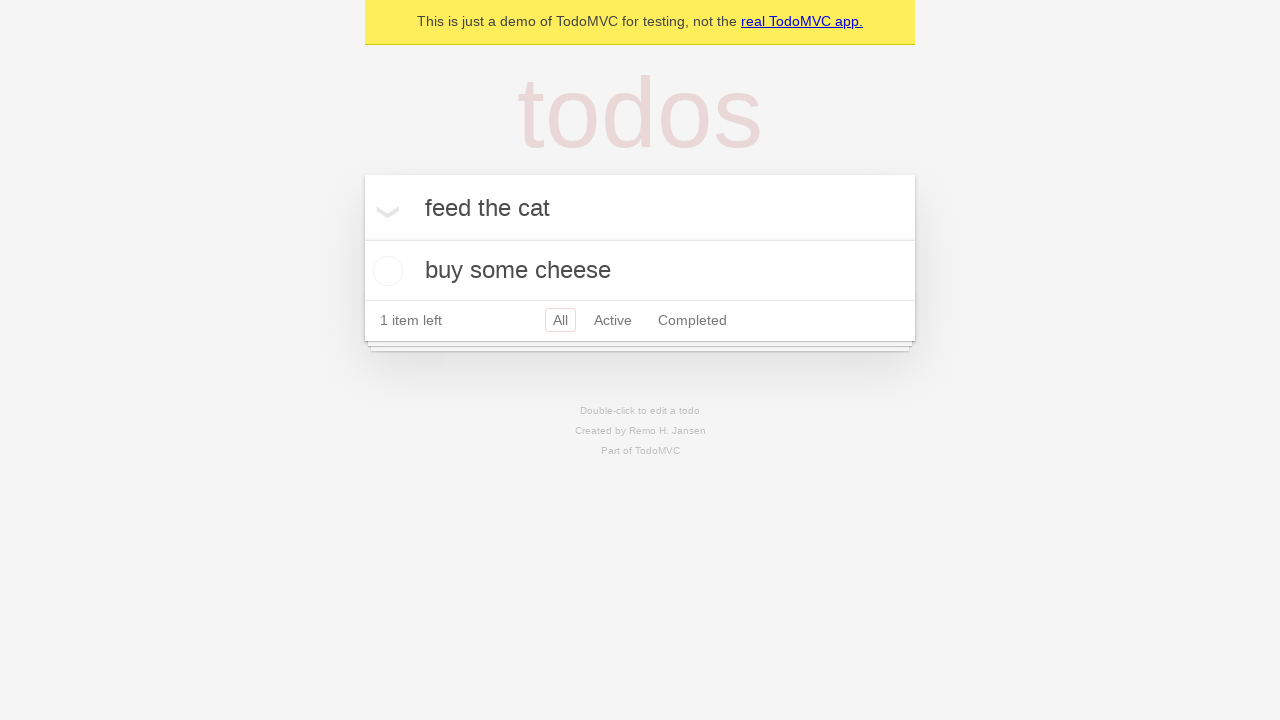

Pressed Enter to create second todo on .new-todo
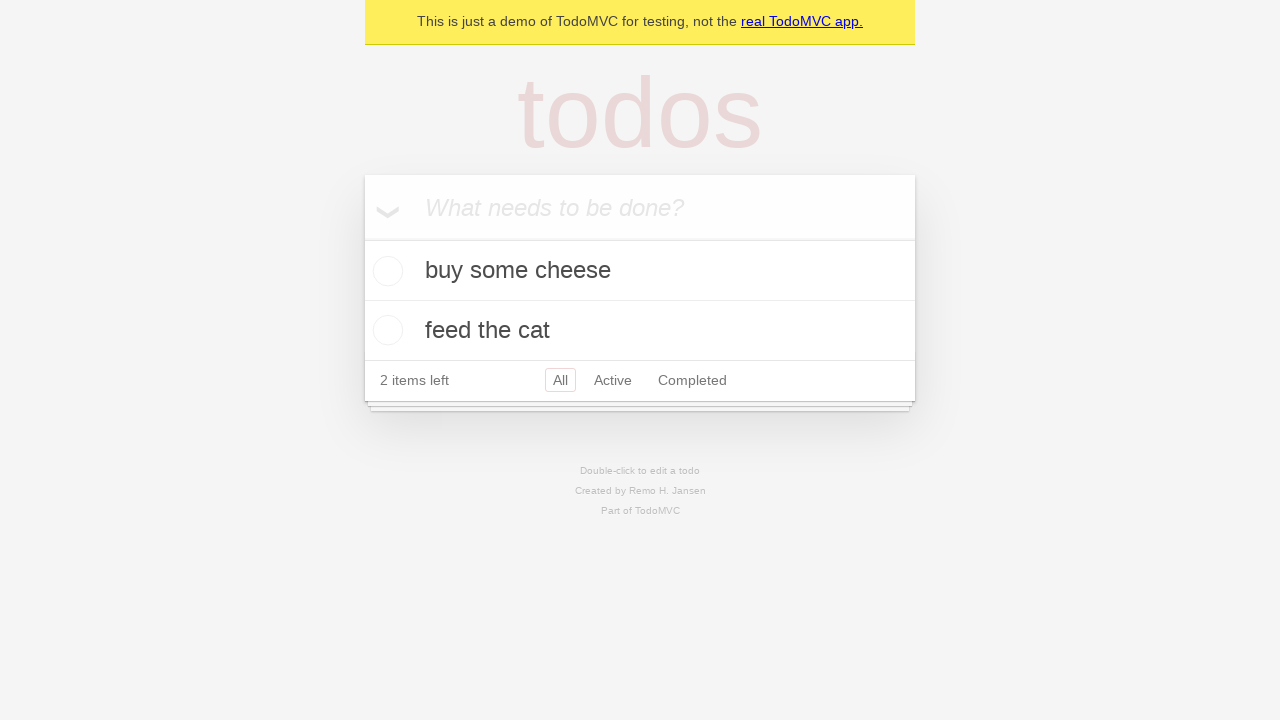

Filled new todo input with 'book a doctors appointment' on .new-todo
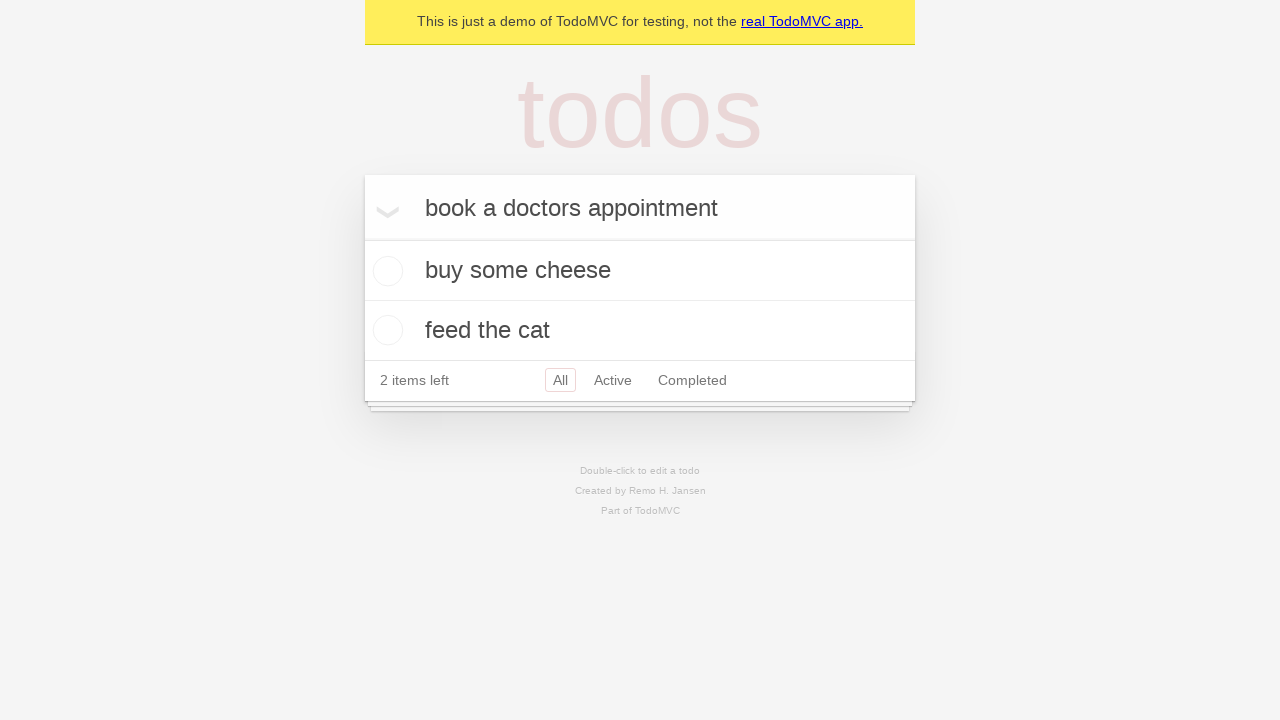

Pressed Enter to create third todo on .new-todo
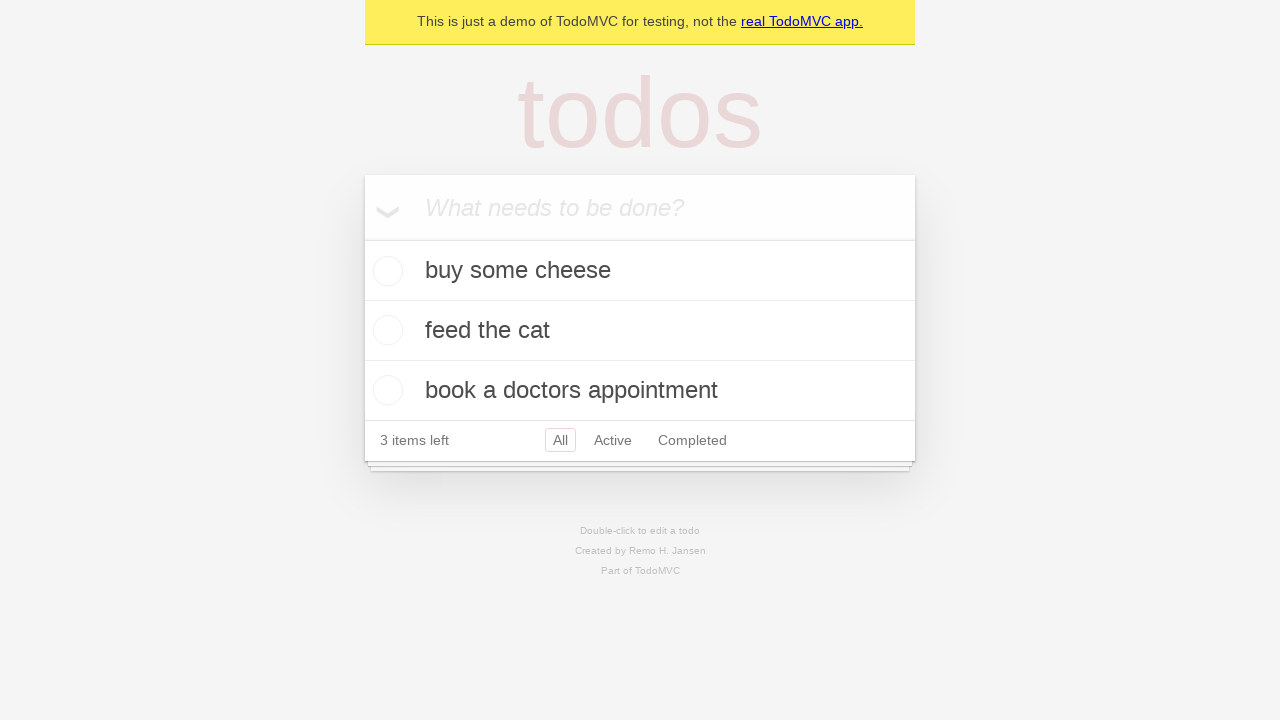

Waited for all three todos to be created and visible
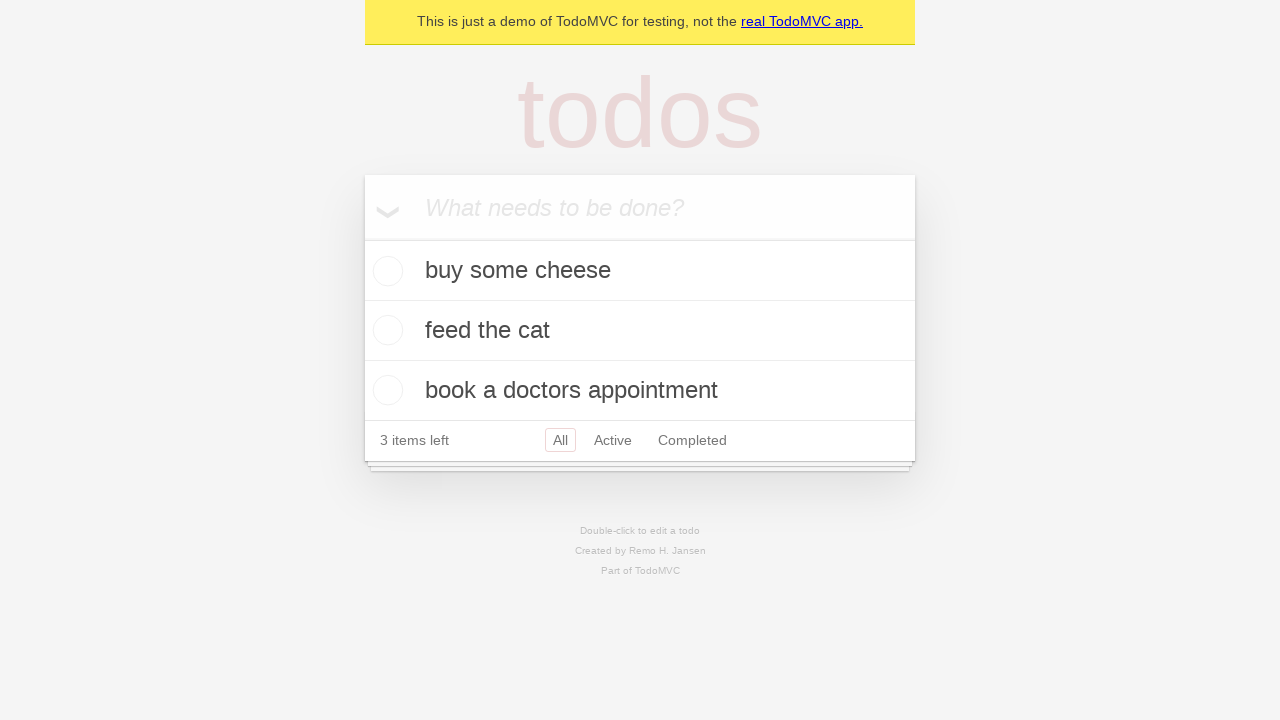

Located all todo items in the list
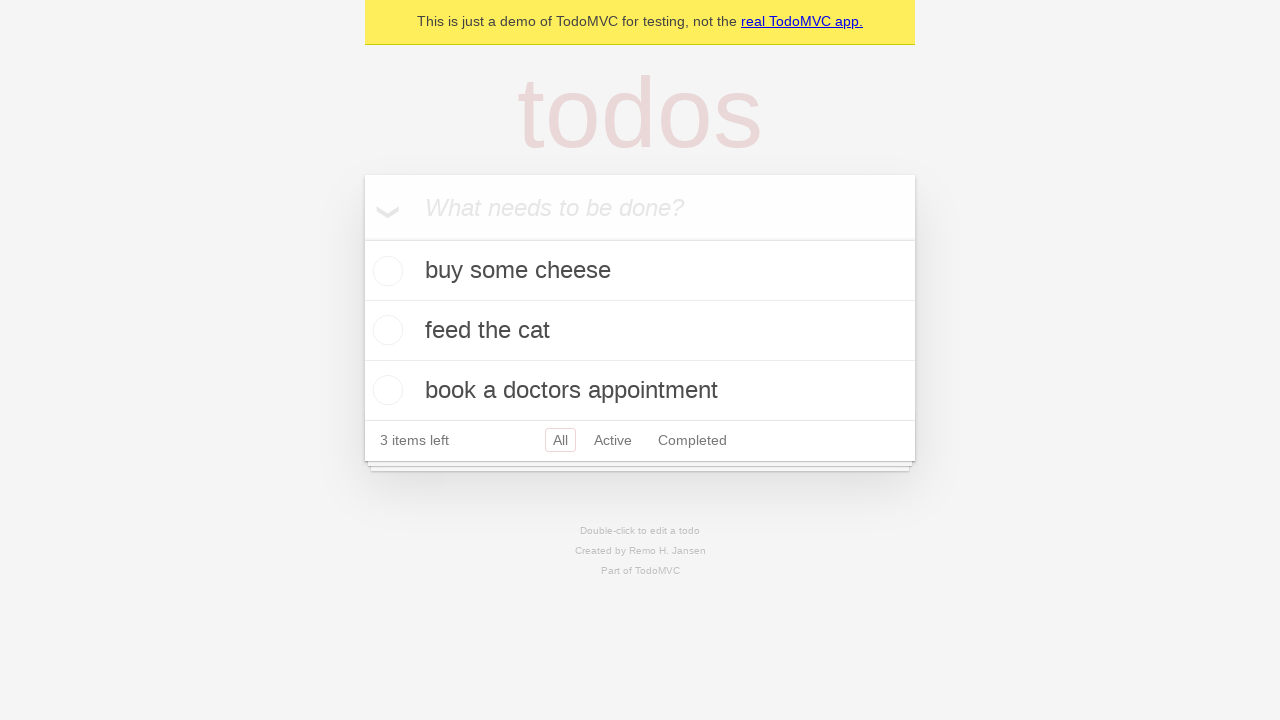

Checked the second todo item as completed at (385, 330) on .todo-list li >> nth=1 >> .toggle
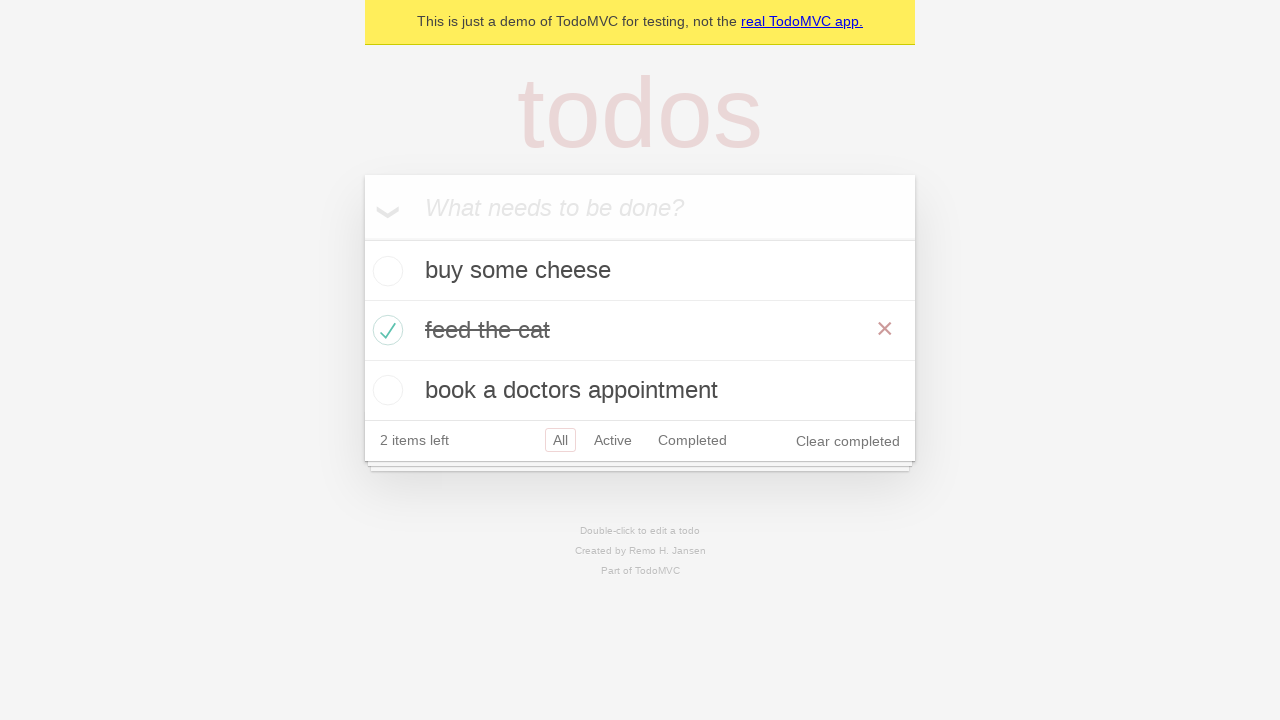

Clicked 'Clear completed' button to remove completed items at (848, 441) on .clear-completed
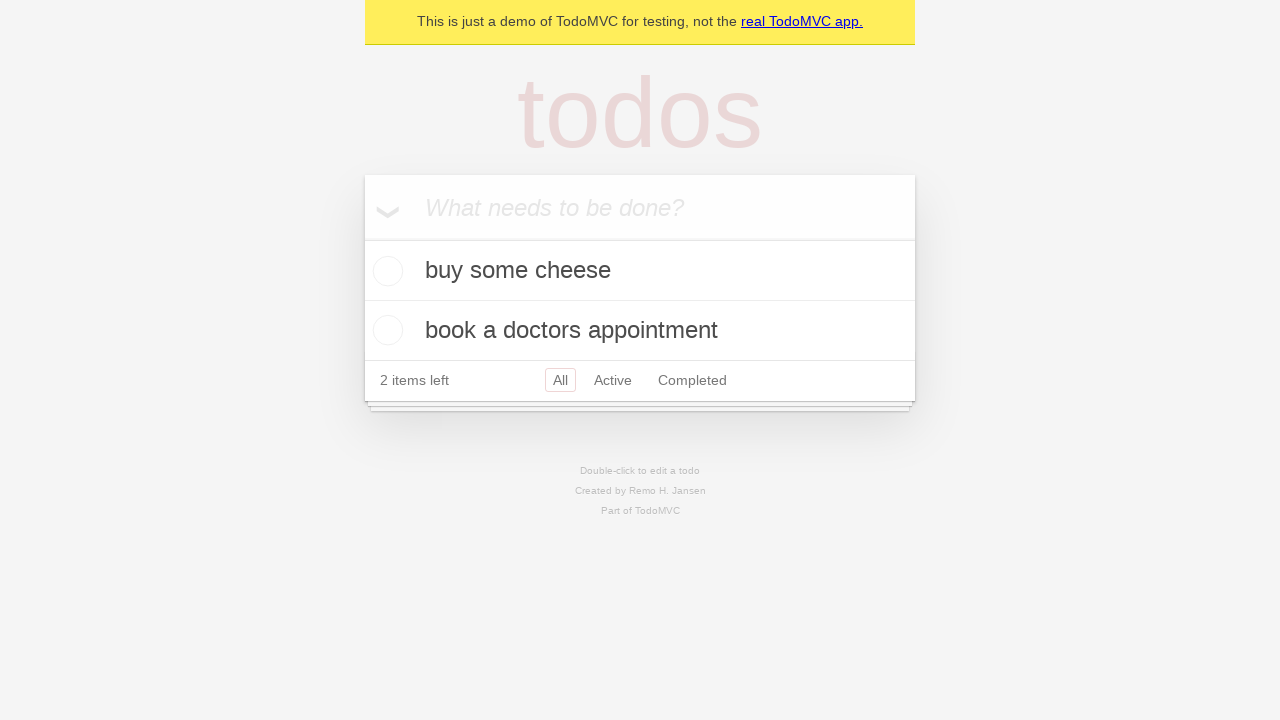

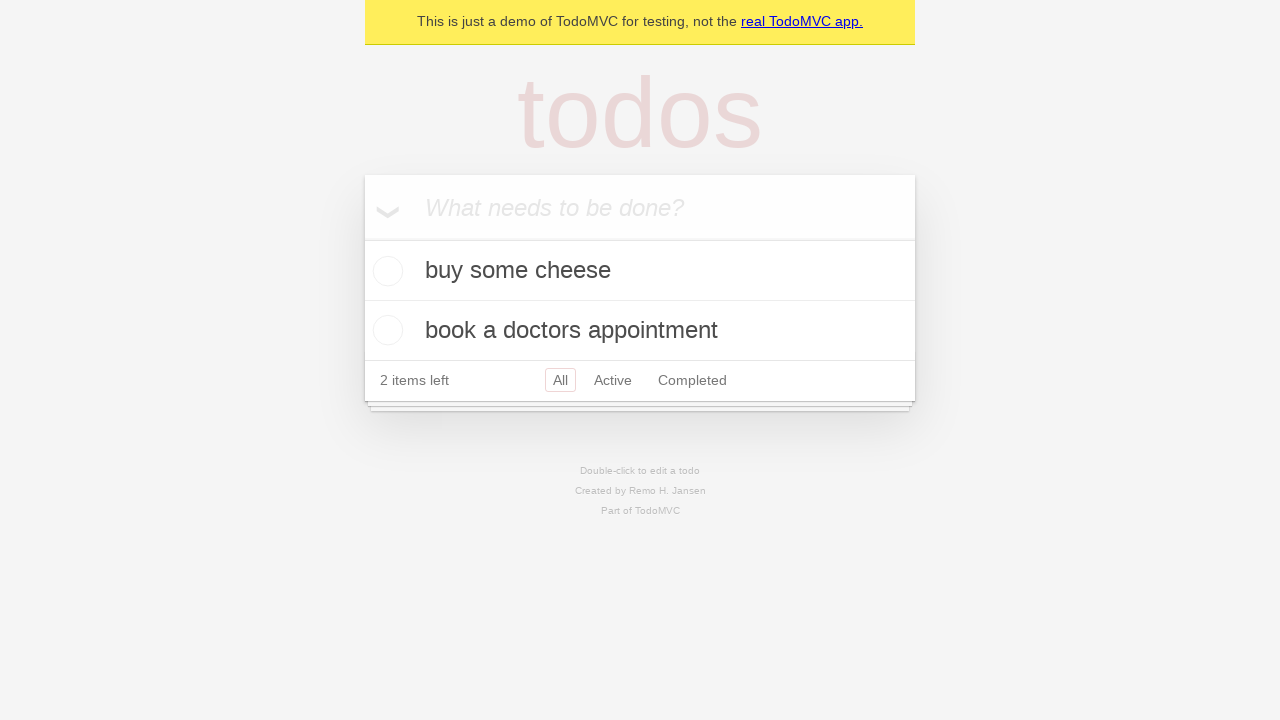